Navigates to the homepage and clicks the login button

Starting URL: https://anhtester.com/

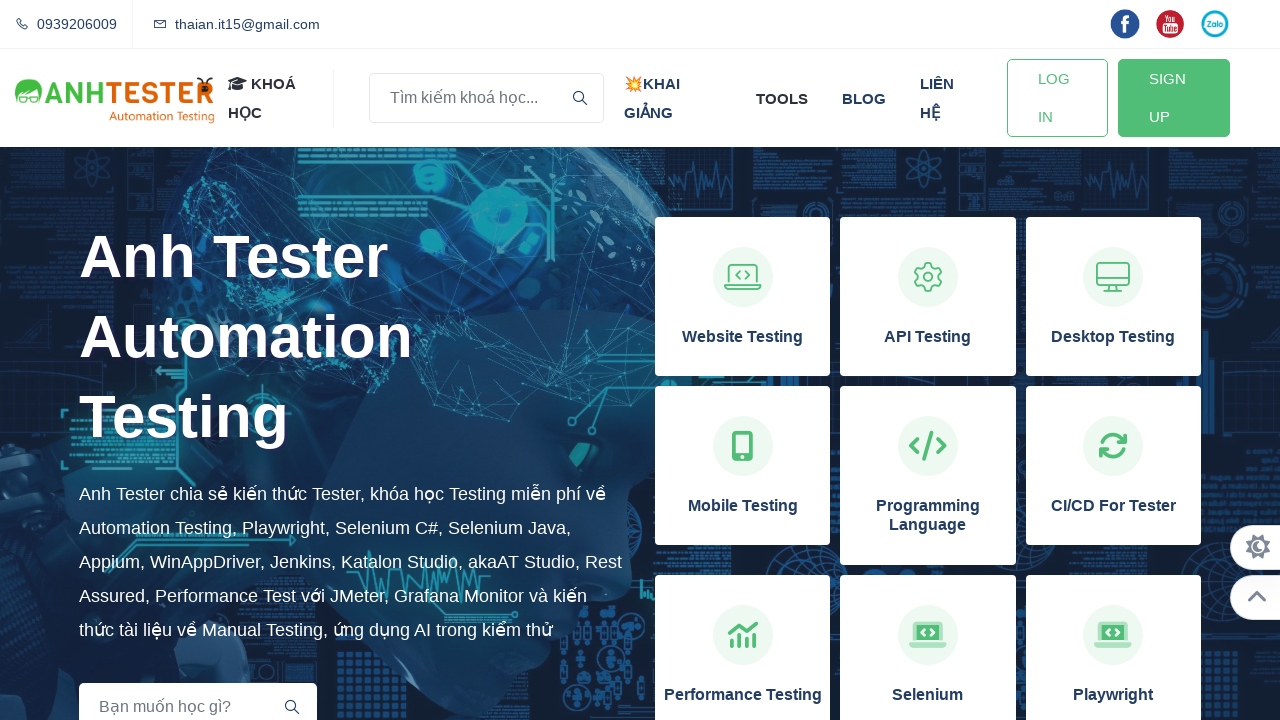

Navigated to homepage https://anhtester.com/
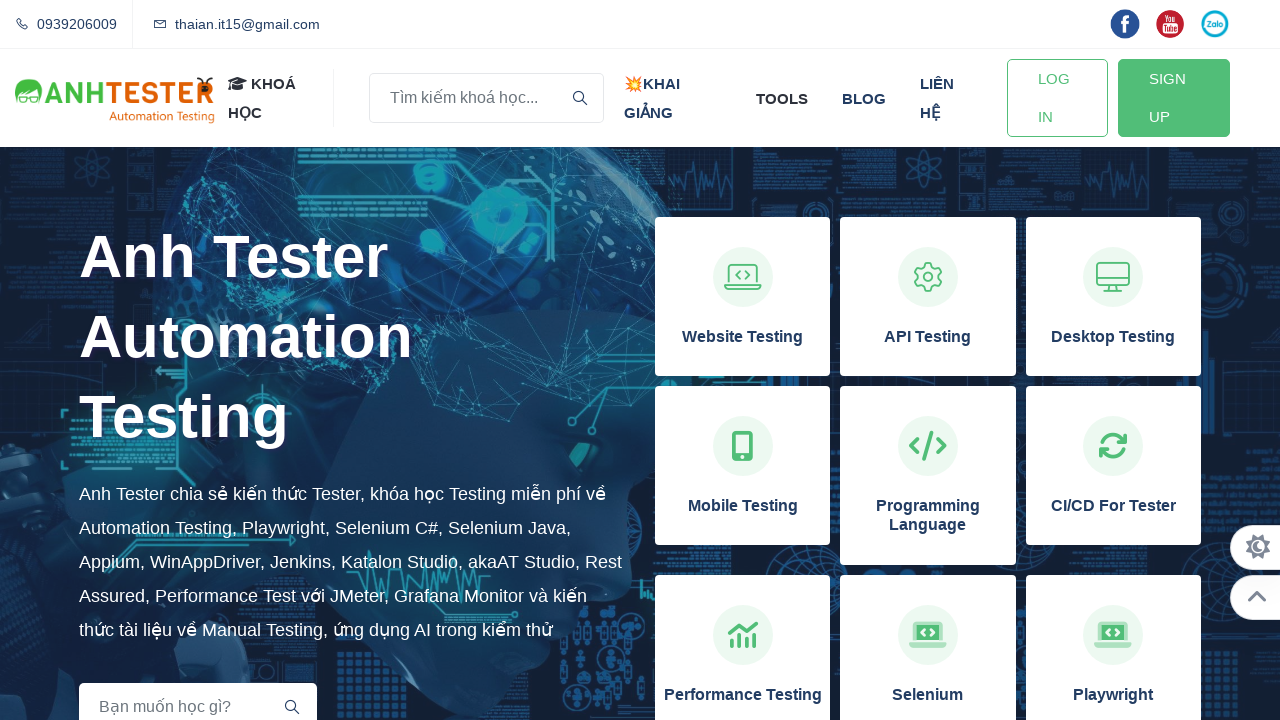

Clicked the login button at (1057, 98) on a#btn-login
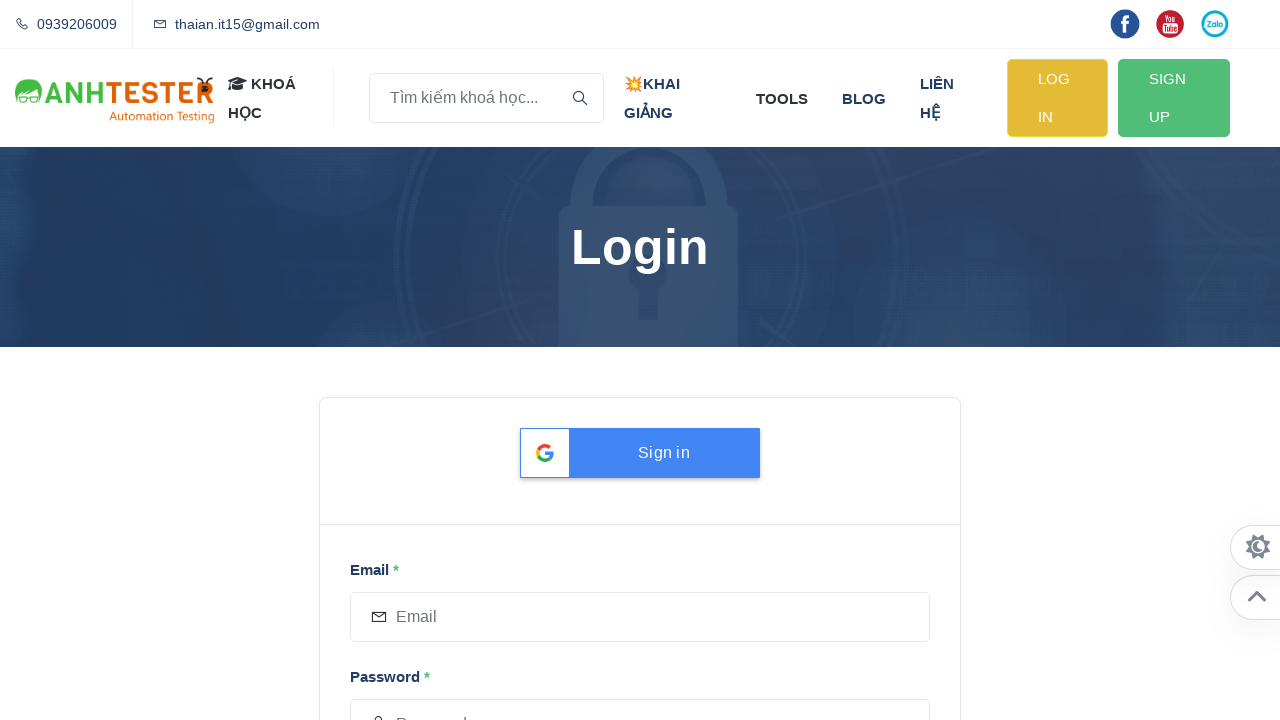

Waited for navigation to complete
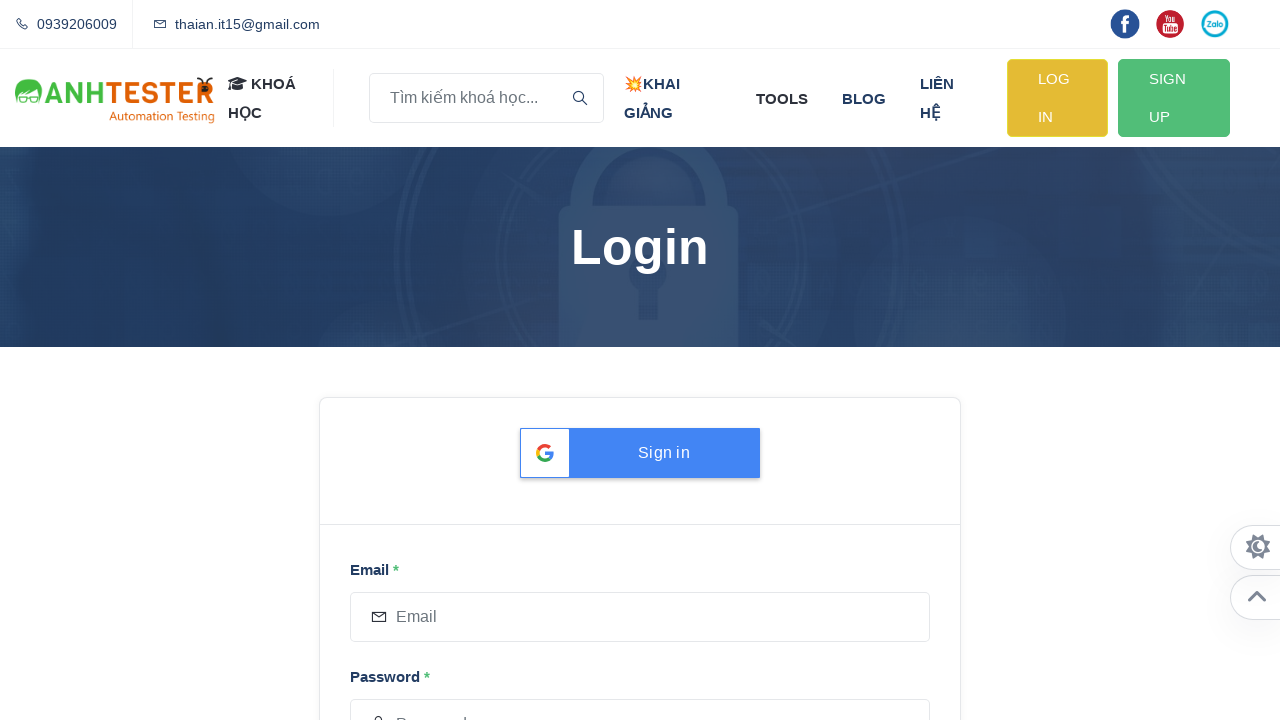

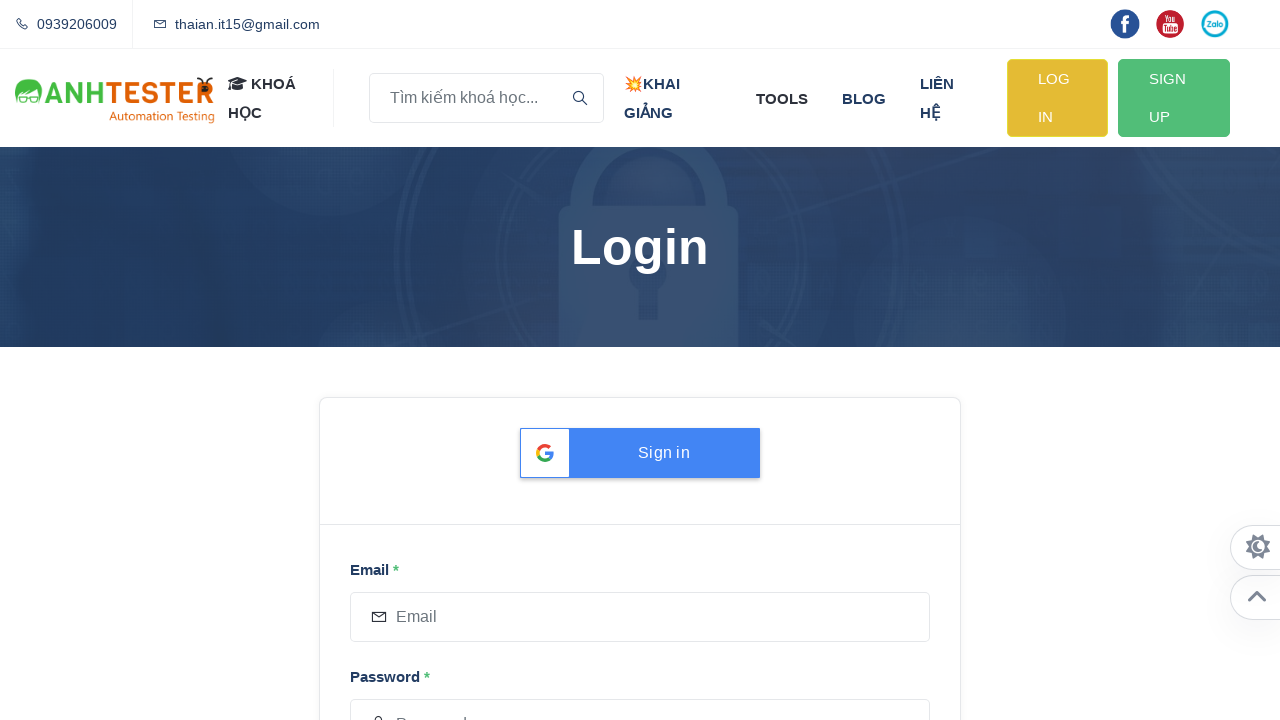